Tests clicking a primary blue button identified by class attribute, handling the alert dialog that appears

Starting URL: http://uitestingplayground.com/classattr

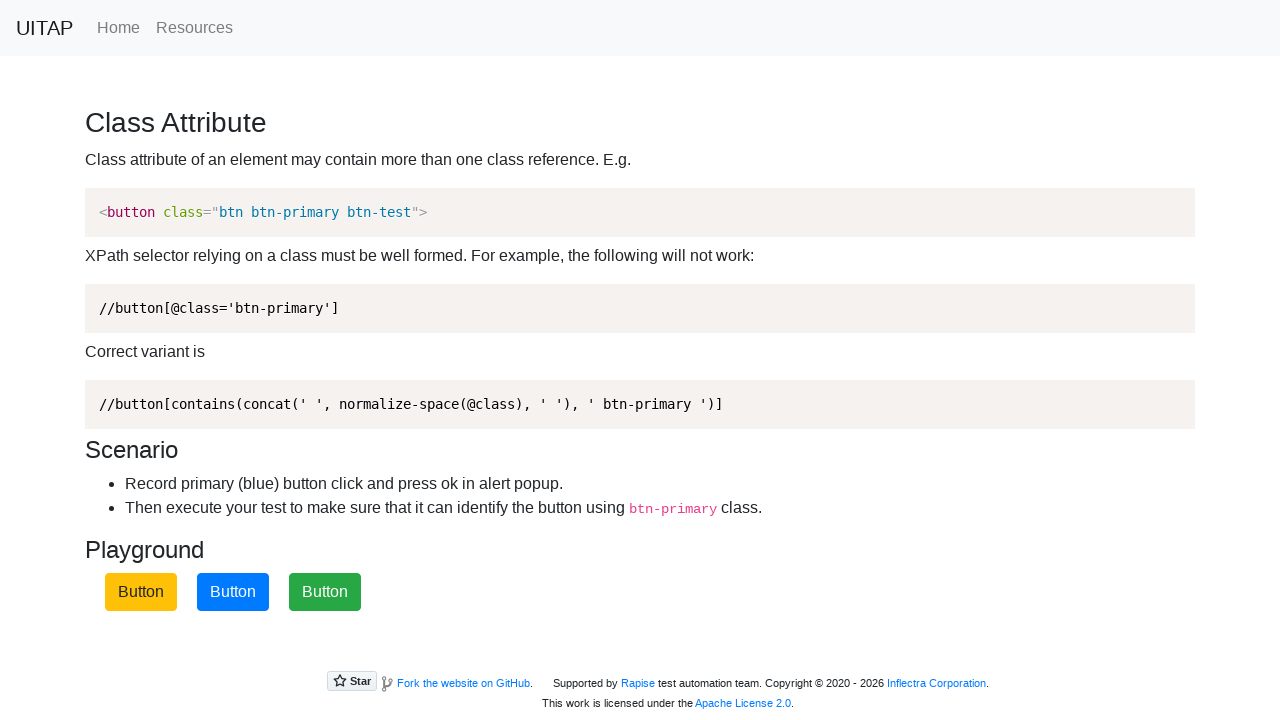

Set up dialog handler to dismiss alerts
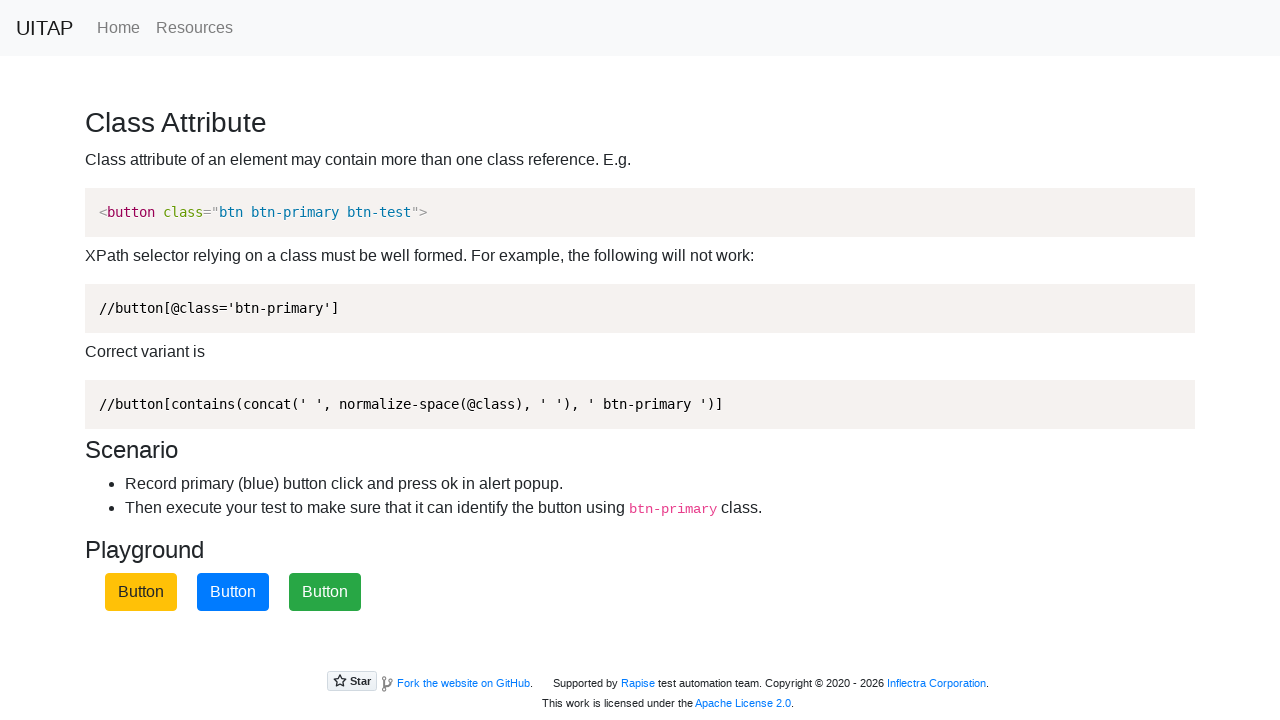

Clicked primary blue button identified by class attribute at (233, 592) on button.btn-primary
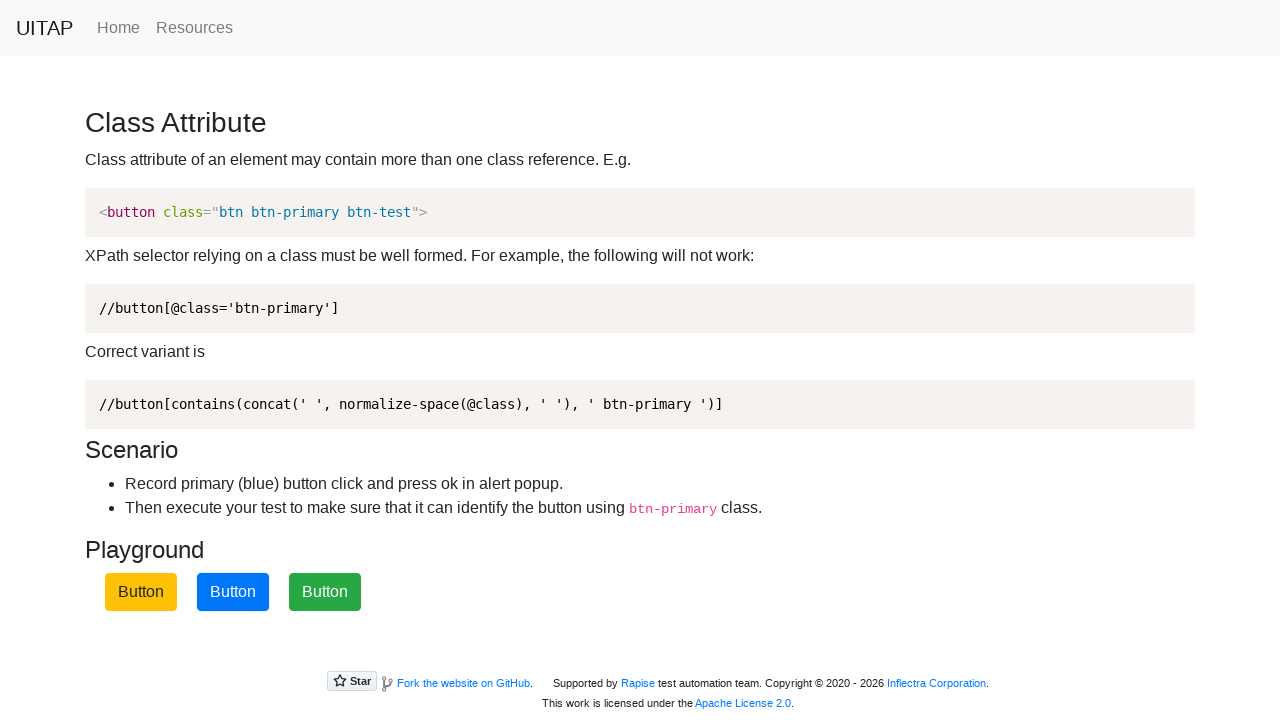

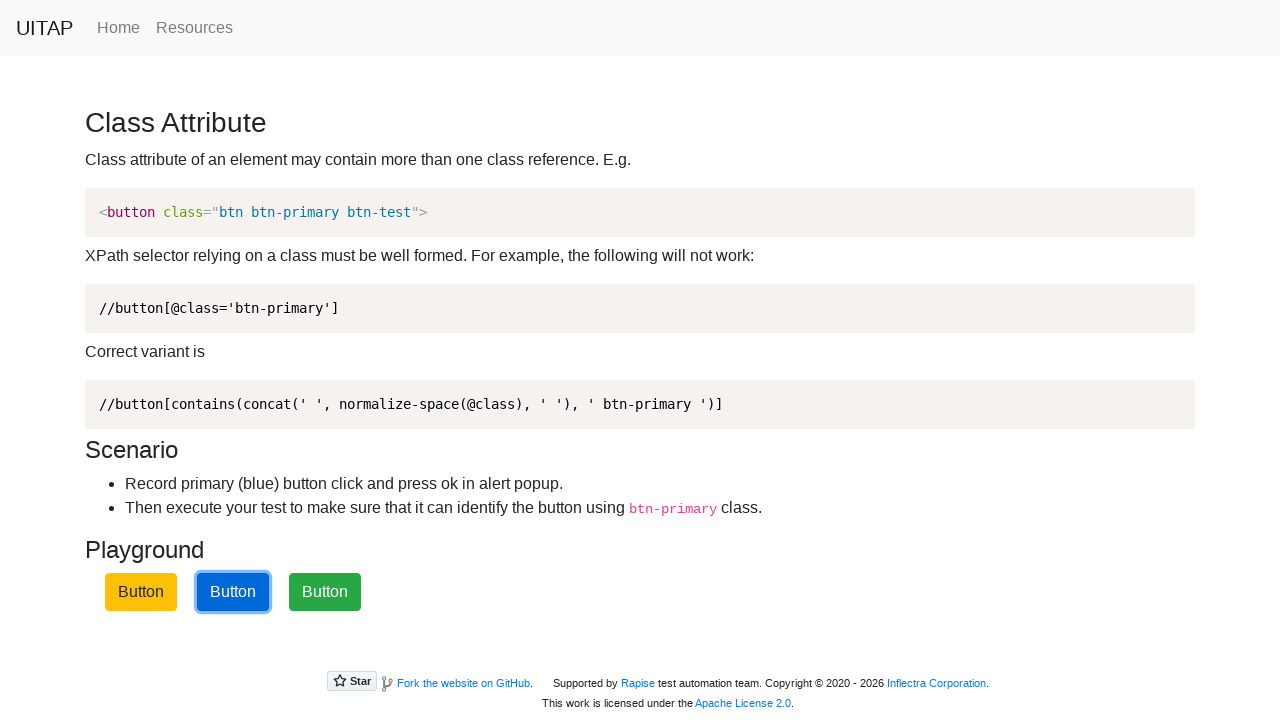